Tests various XPath selector patterns by clicking a button, locating elements using different XPath expressions (by ID, text content, index-based), and navigating to a second test page to verify element selection differences.

Starting URL: https://teserat.github.io/welcome/

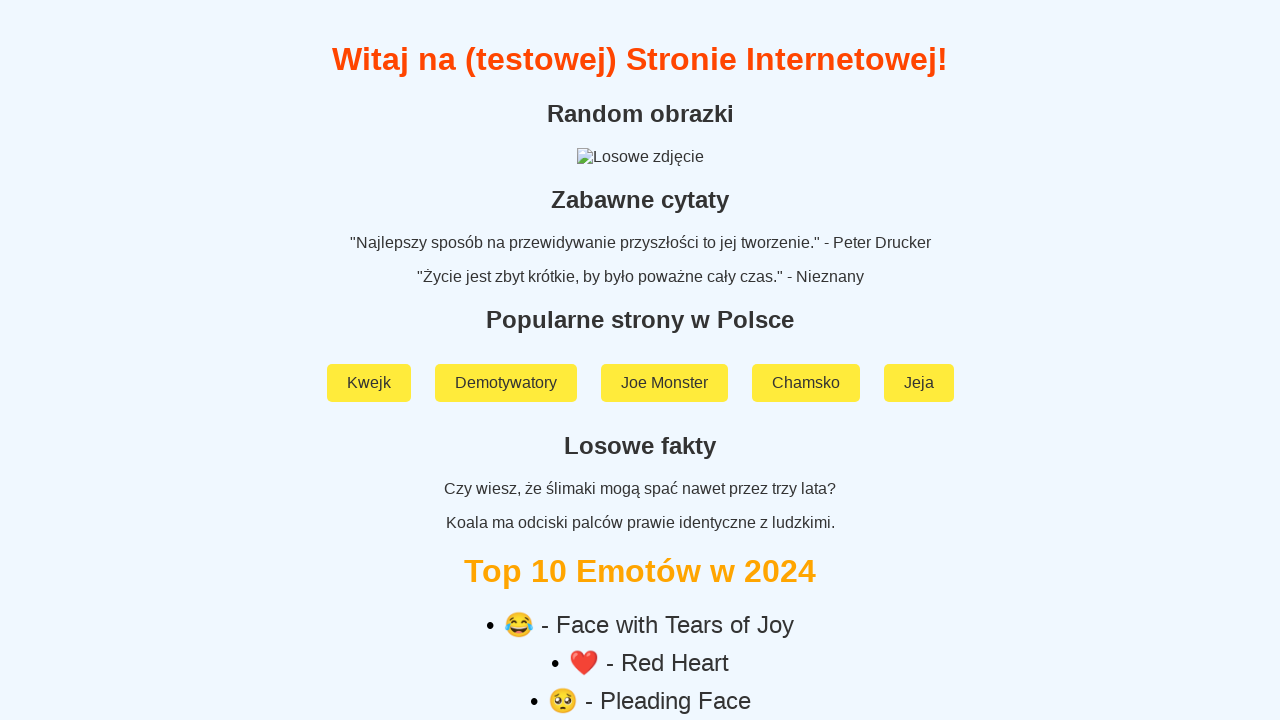

Clicked button with id 'testID1' at (640, 423) on xpath=//label[@id='testID1']
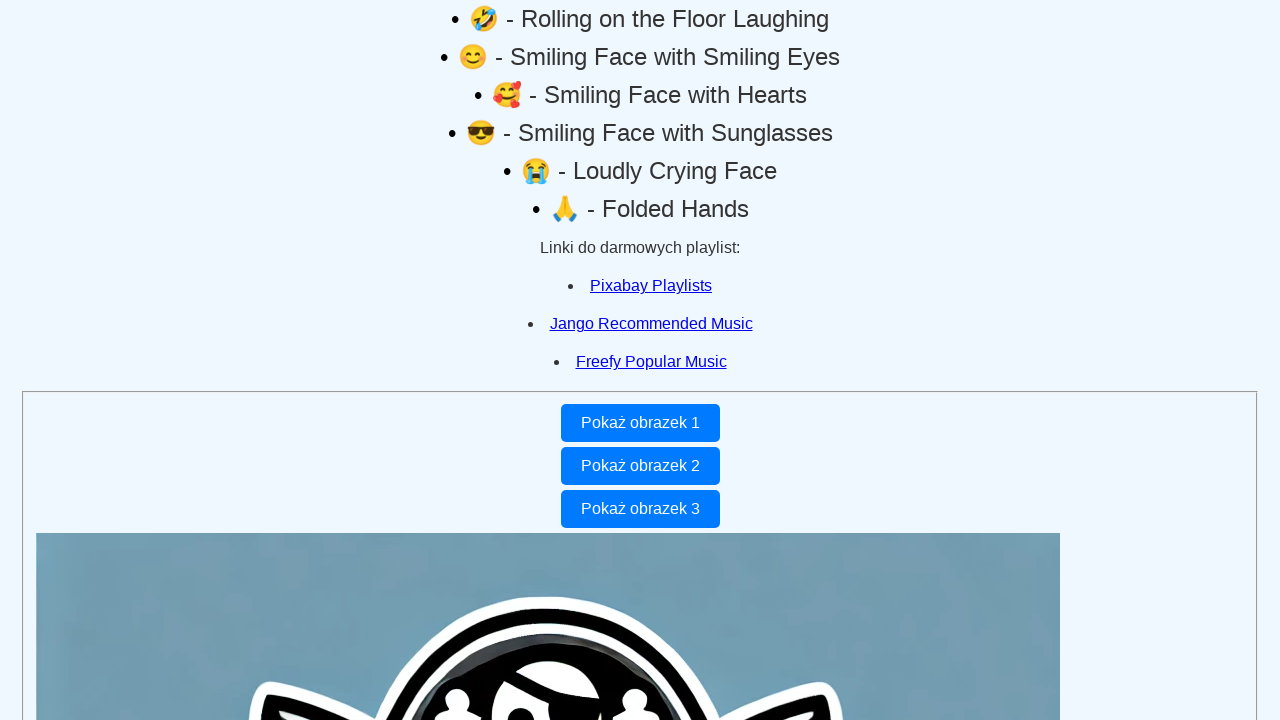

Located link by exact text 'Pixabay Playlists'
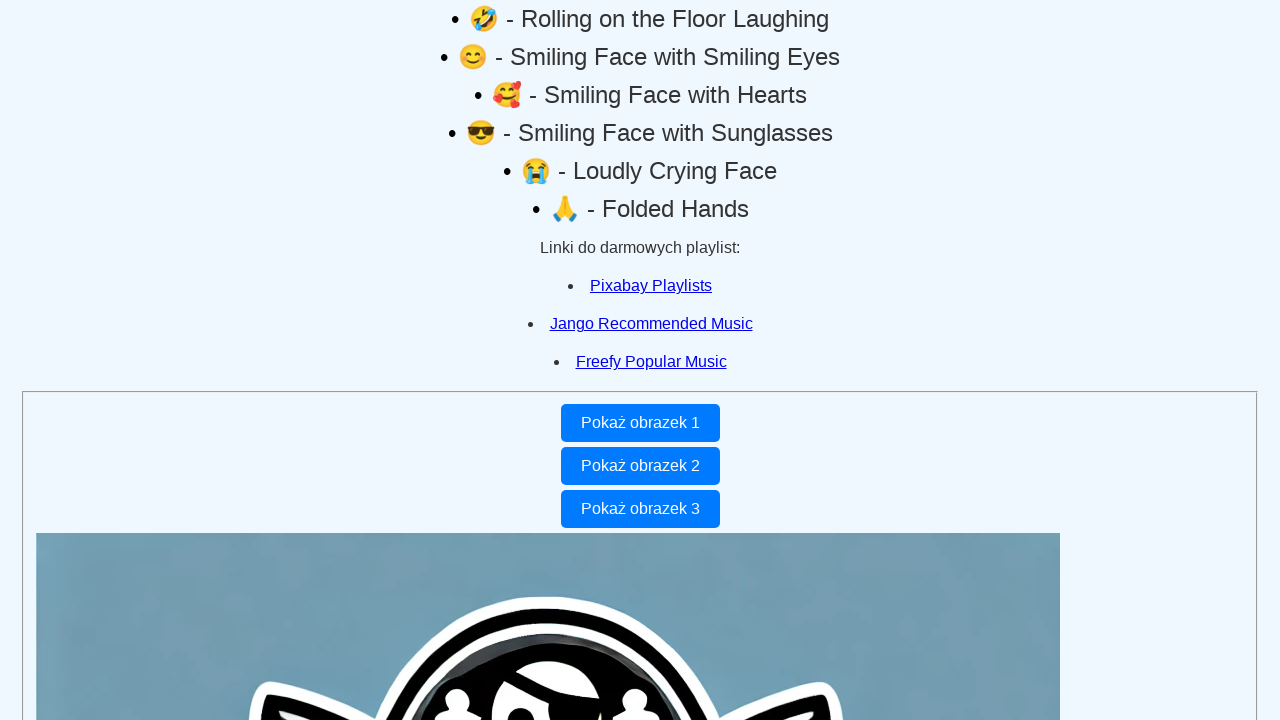

Located link by partial text 'abay Pl'
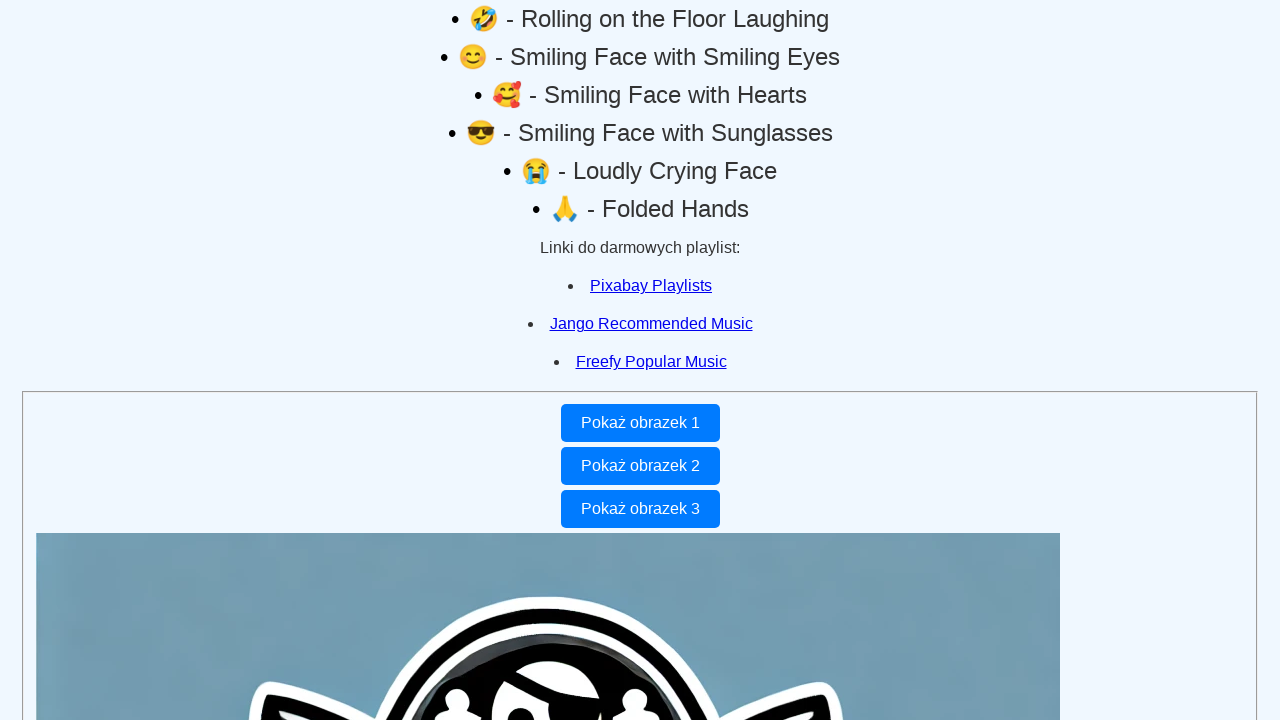

Located unordered list using index-based XPath
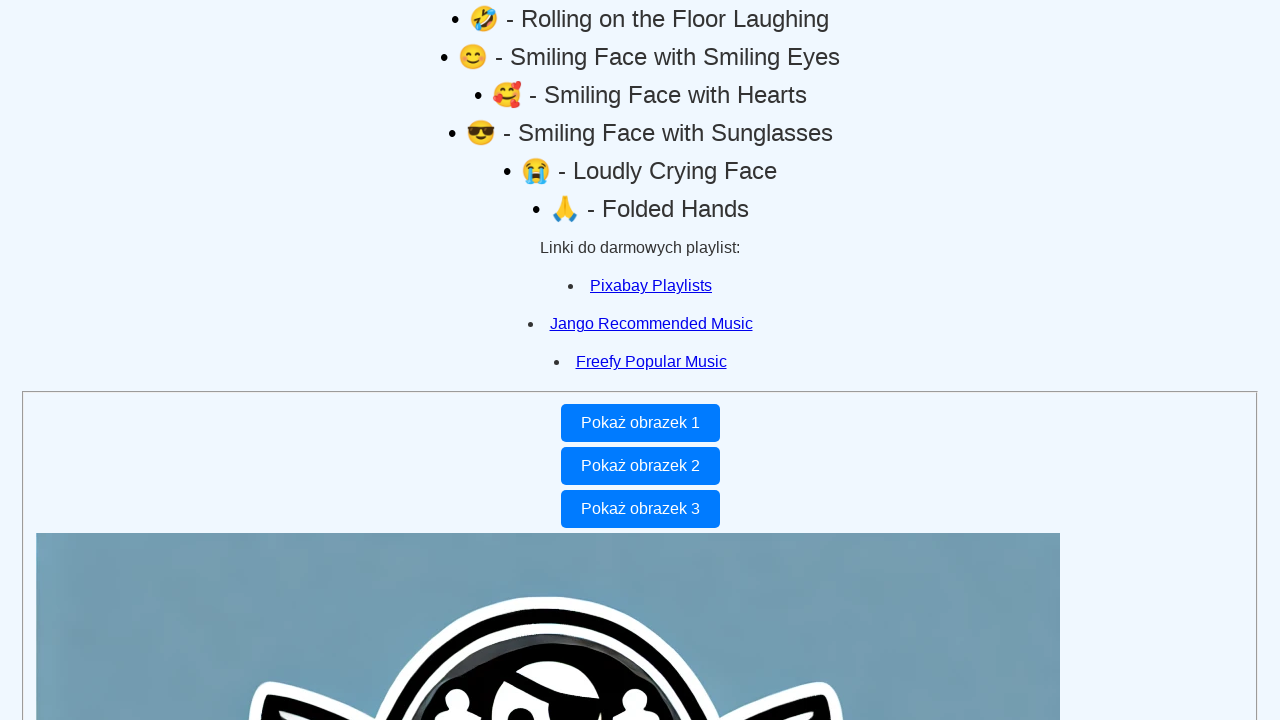

Located second list item using direct index XPath
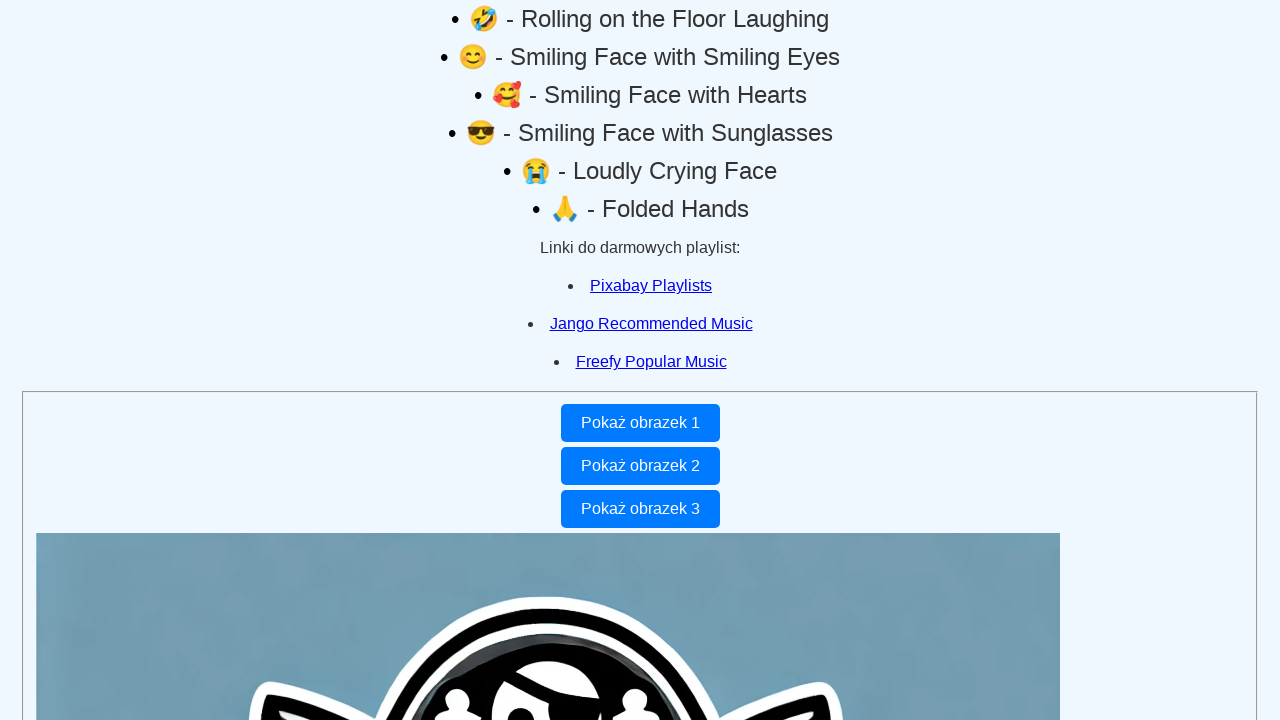

Located second list item using parenthesized XPath
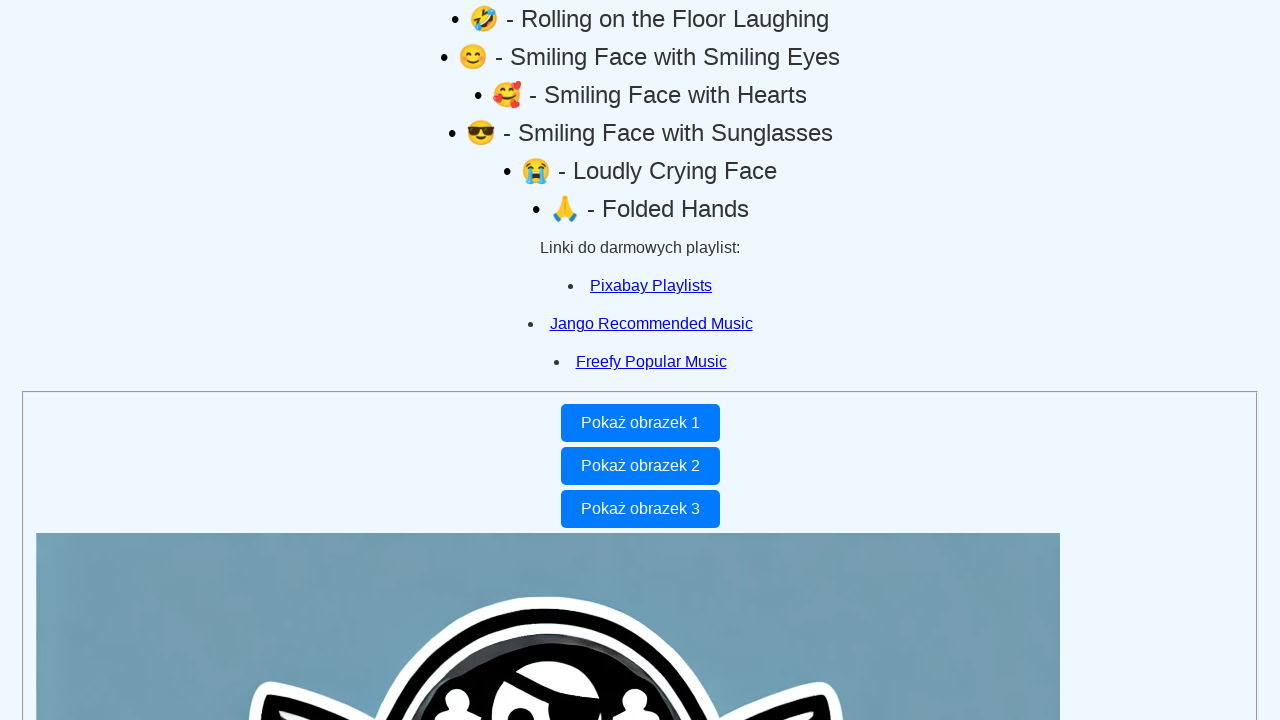

Located last list item using last() function
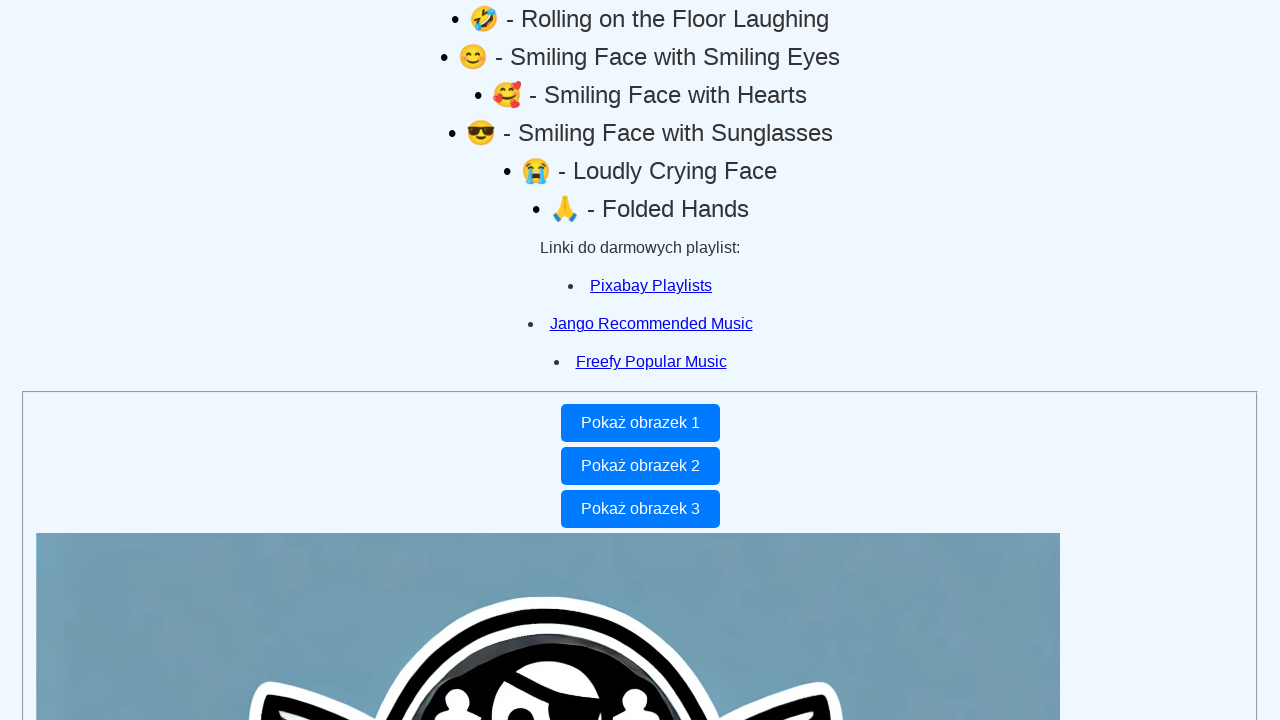

Navigated to second test page
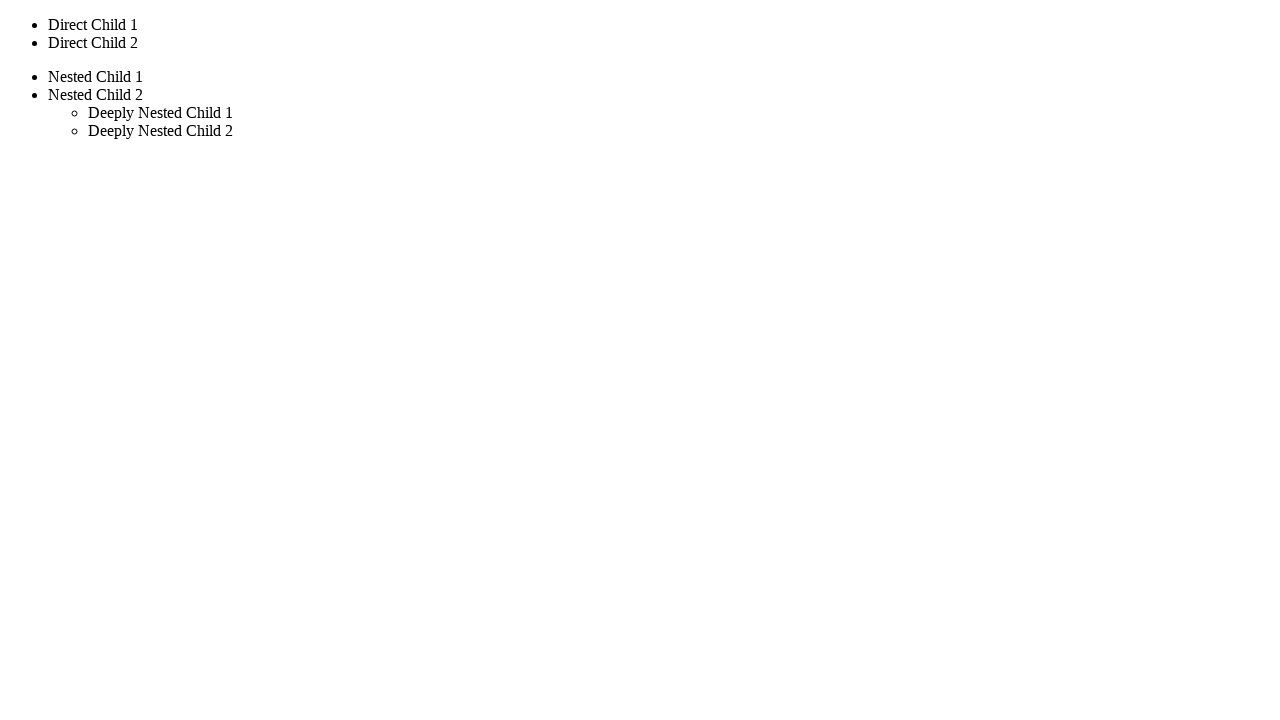

Located div element using single slash absolute XPath
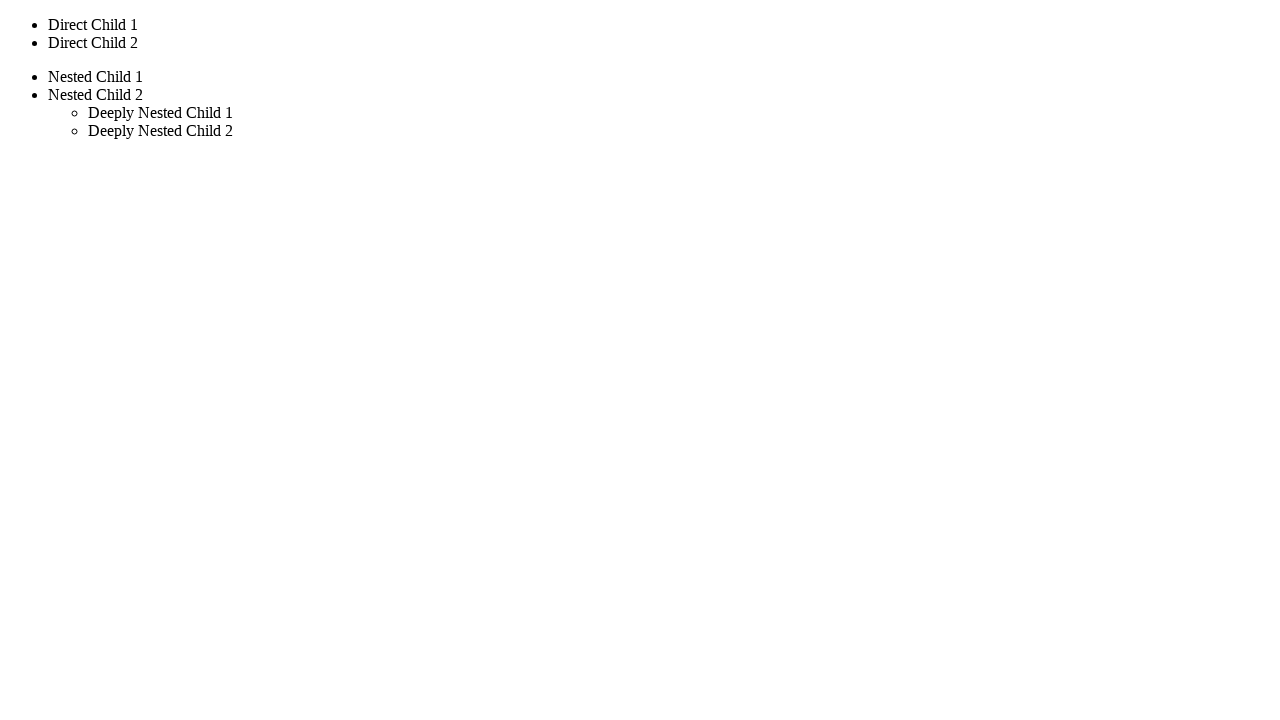

Located div element using double slash descendant XPath
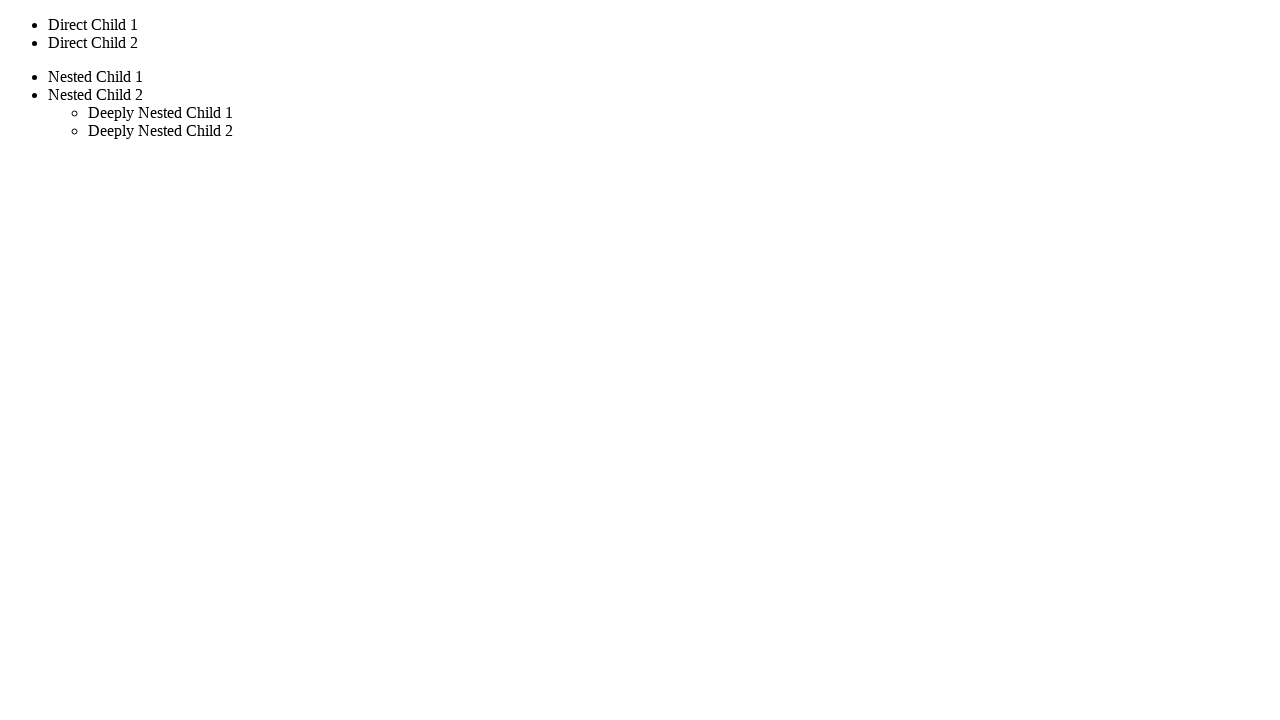

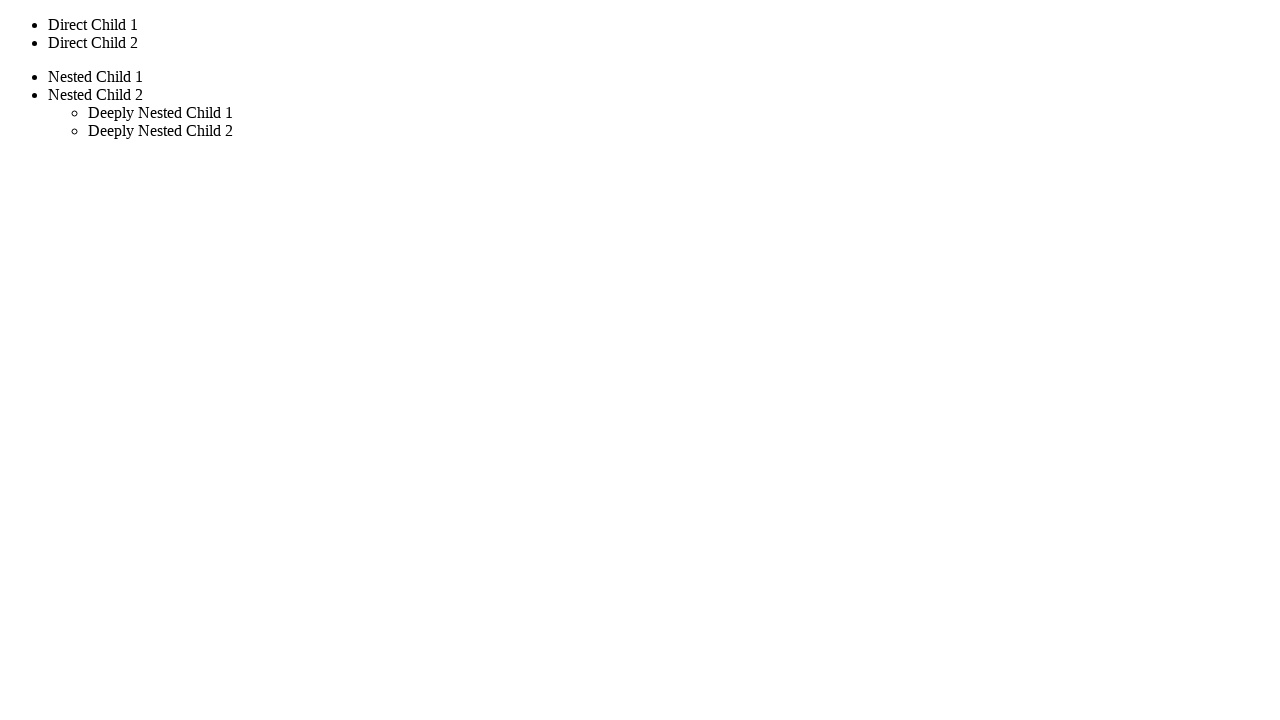